Tests JavaScript Confirm alert functionality by navigating to the JS Alerts page, clicking the JS Confirm button, accepting the confirmation dialog, and verifying the result message shows "You clicked: Ok"

Starting URL: http://the-internet.herokuapp.com/

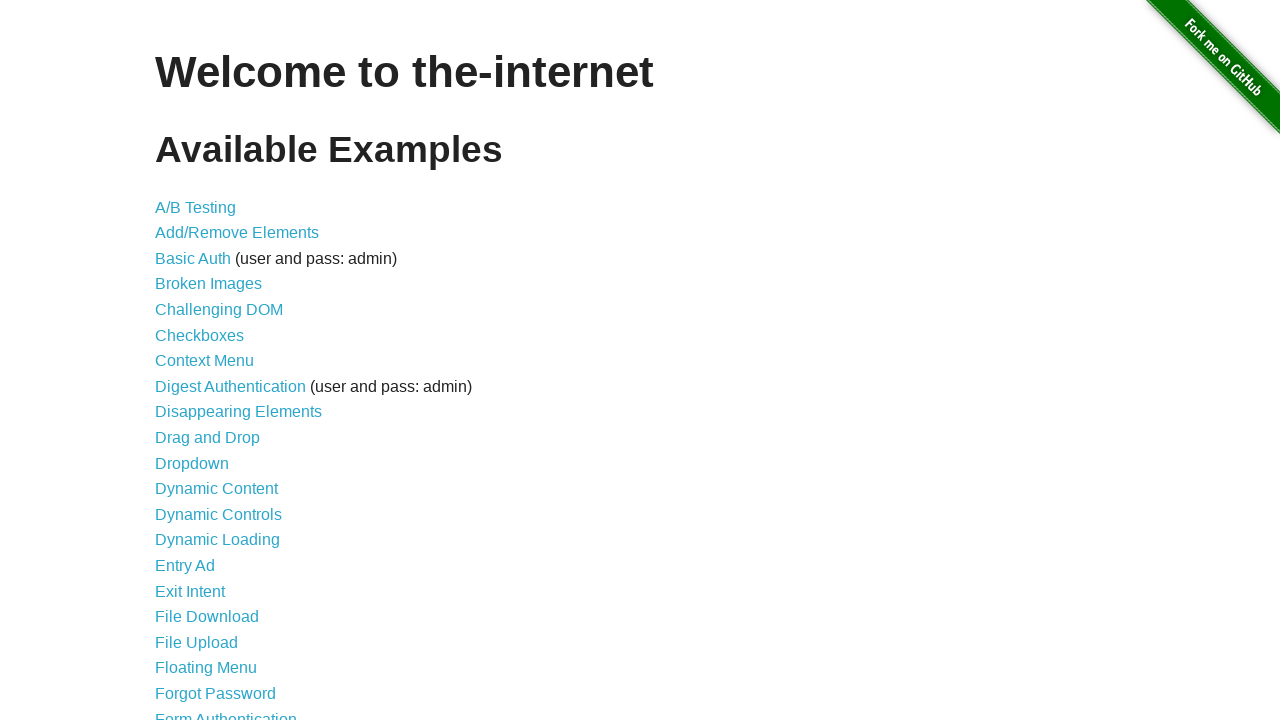

Clicked on the 'Javascript Alerts' link at (214, 361) on a[href='/javascript_alerts']
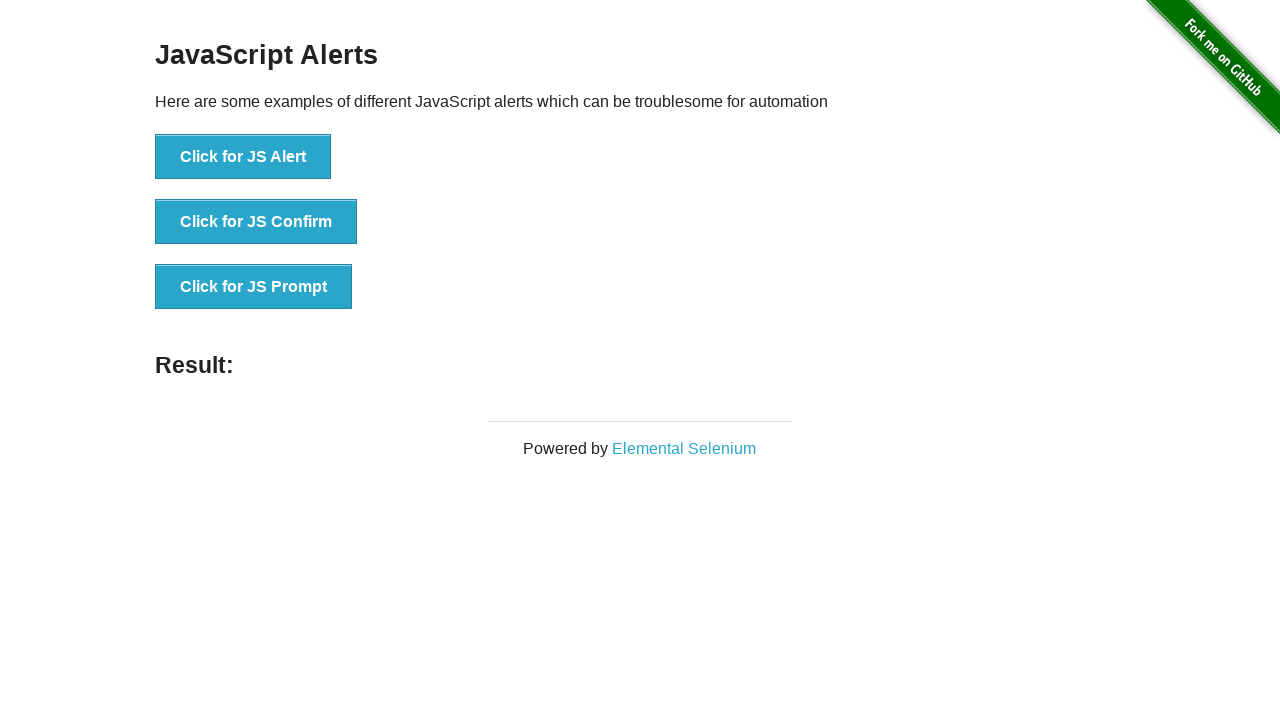

JS Alerts page loaded and JS Confirm button is visible
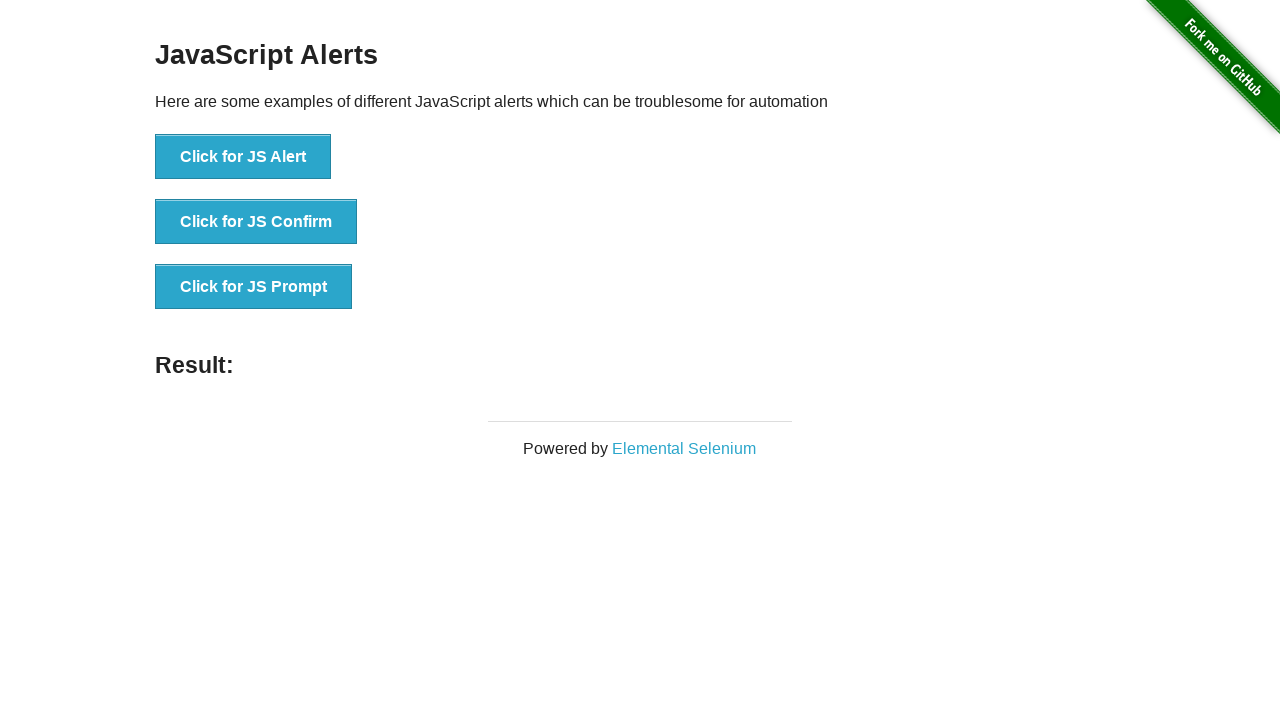

Set up dialog handler to accept confirmation dialogs
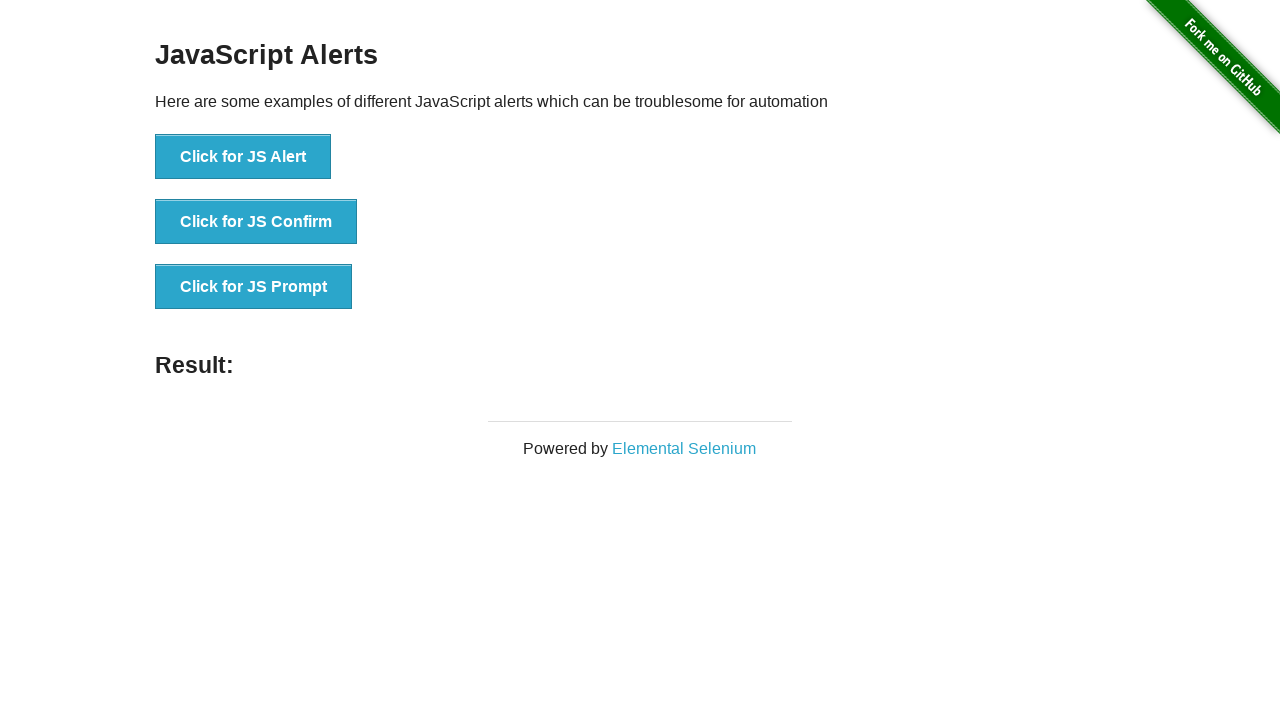

Clicked on the 'Click for JS Confirm' button and accepted the confirmation dialog at (256, 222) on button[onclick='jsConfirm()']
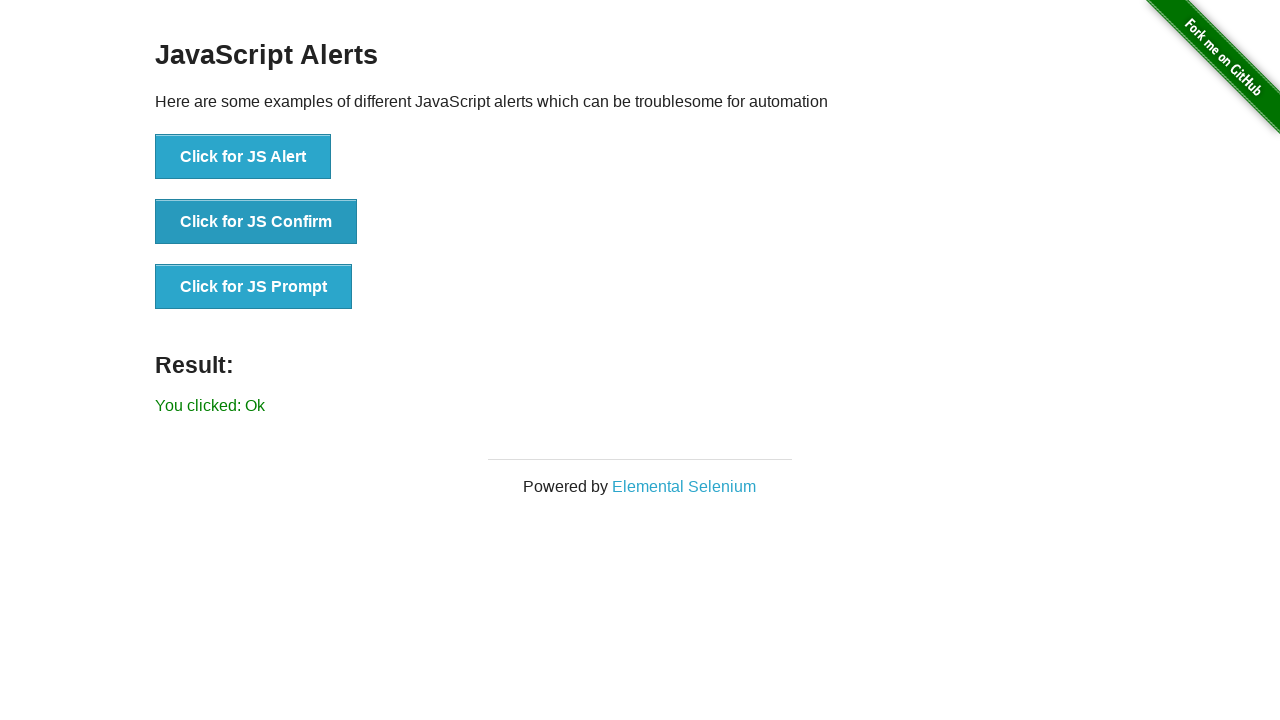

Result message element loaded
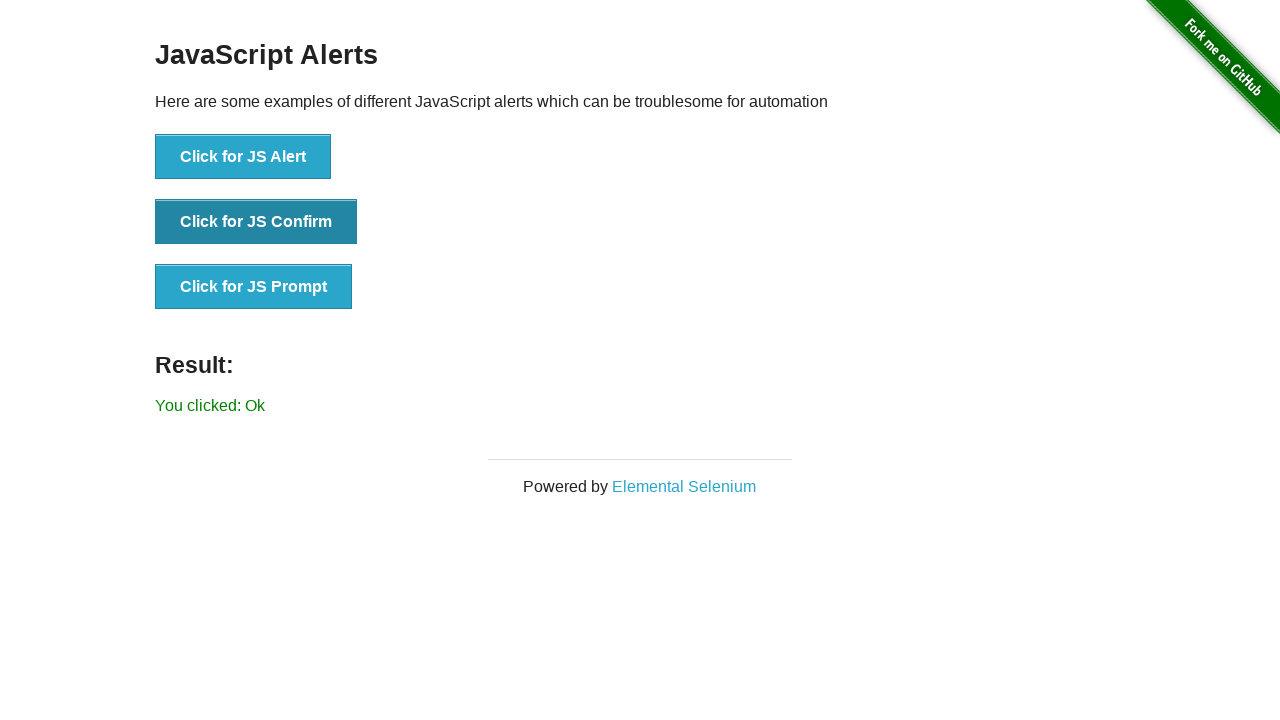

Retrieved result text: 'You clicked: Ok'
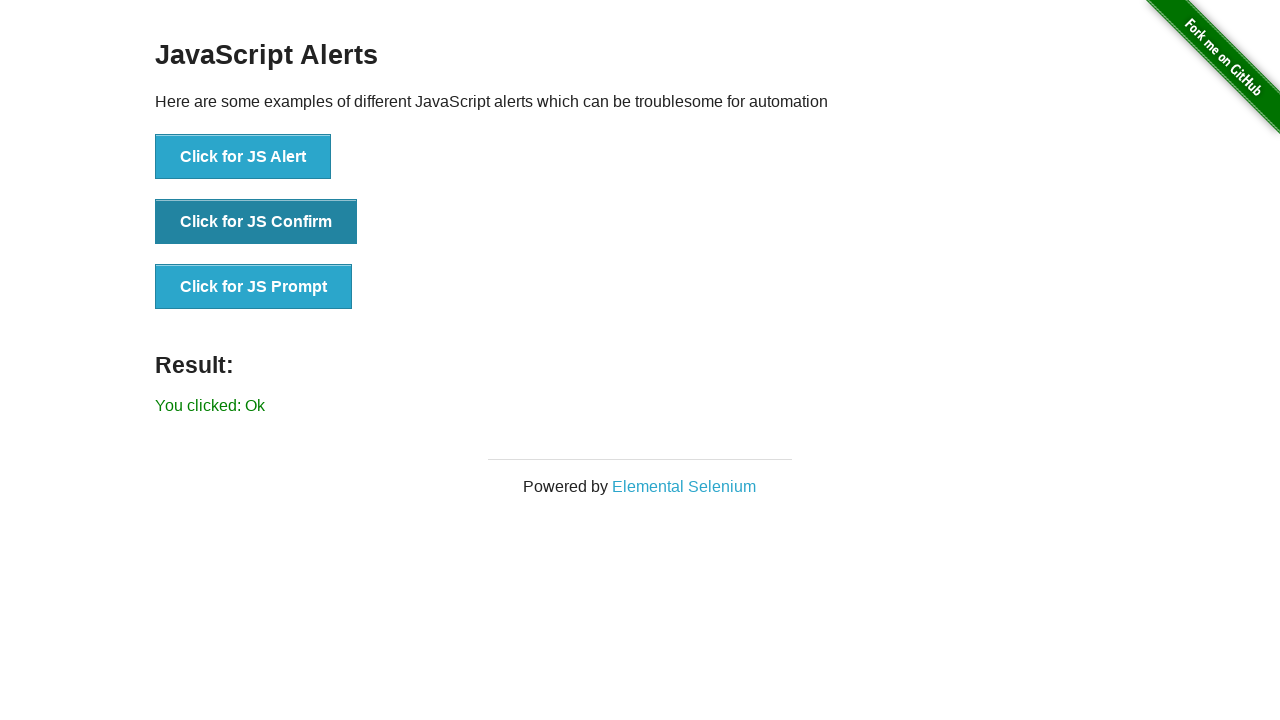

Verified result message shows 'You clicked: Ok'
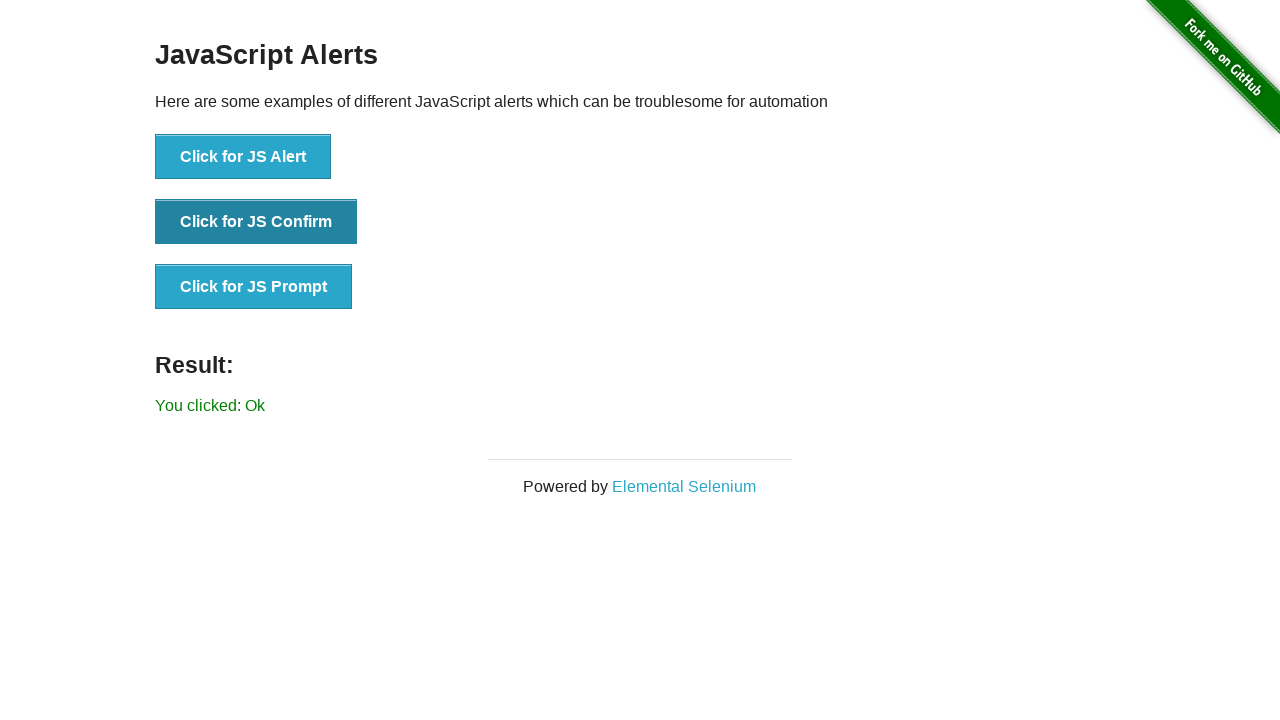

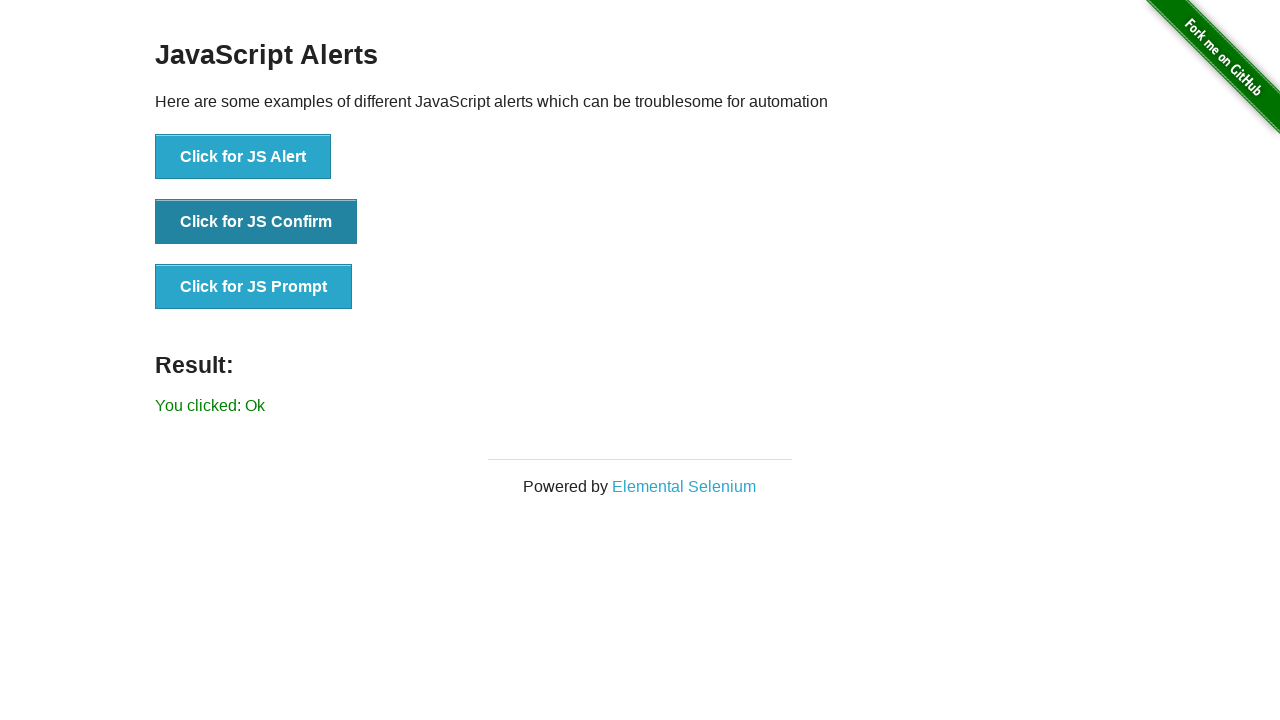